Enters the value "20" in the number input box and submits it

Starting URL: https://testpages.herokuapp.com/styled/webdriver-example-page

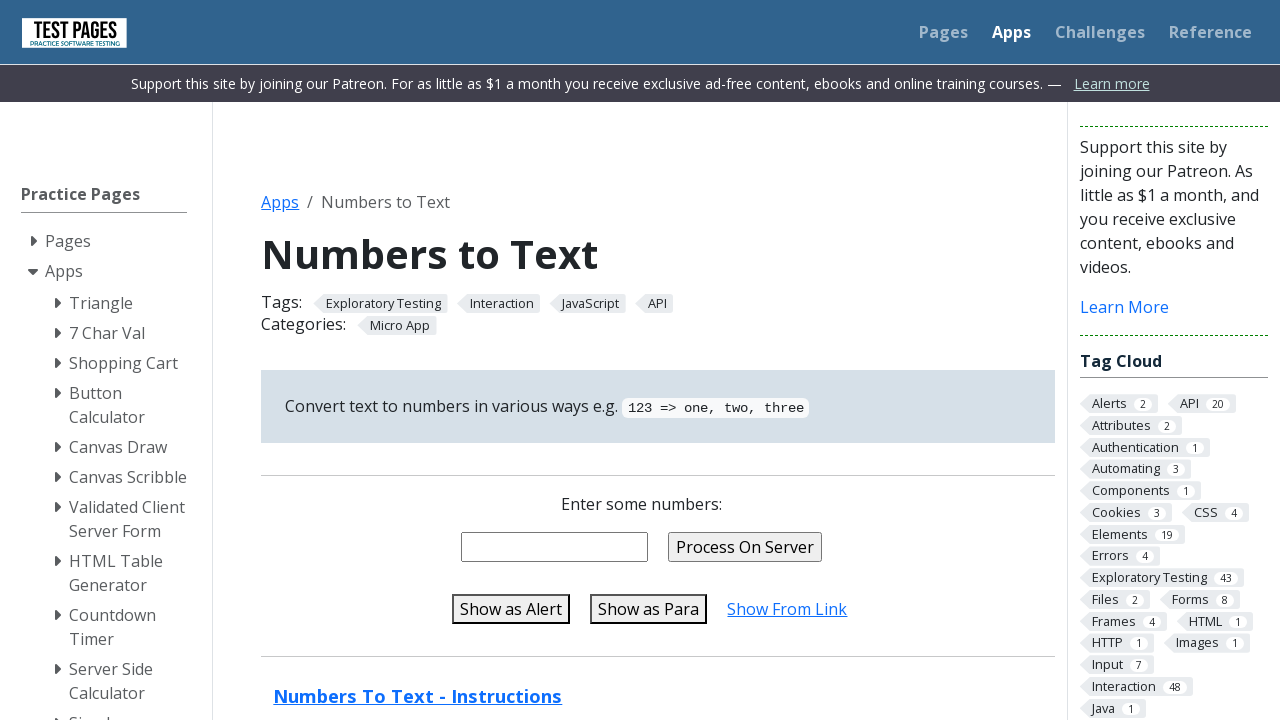

Filled number input box with value '20' on input#numentry
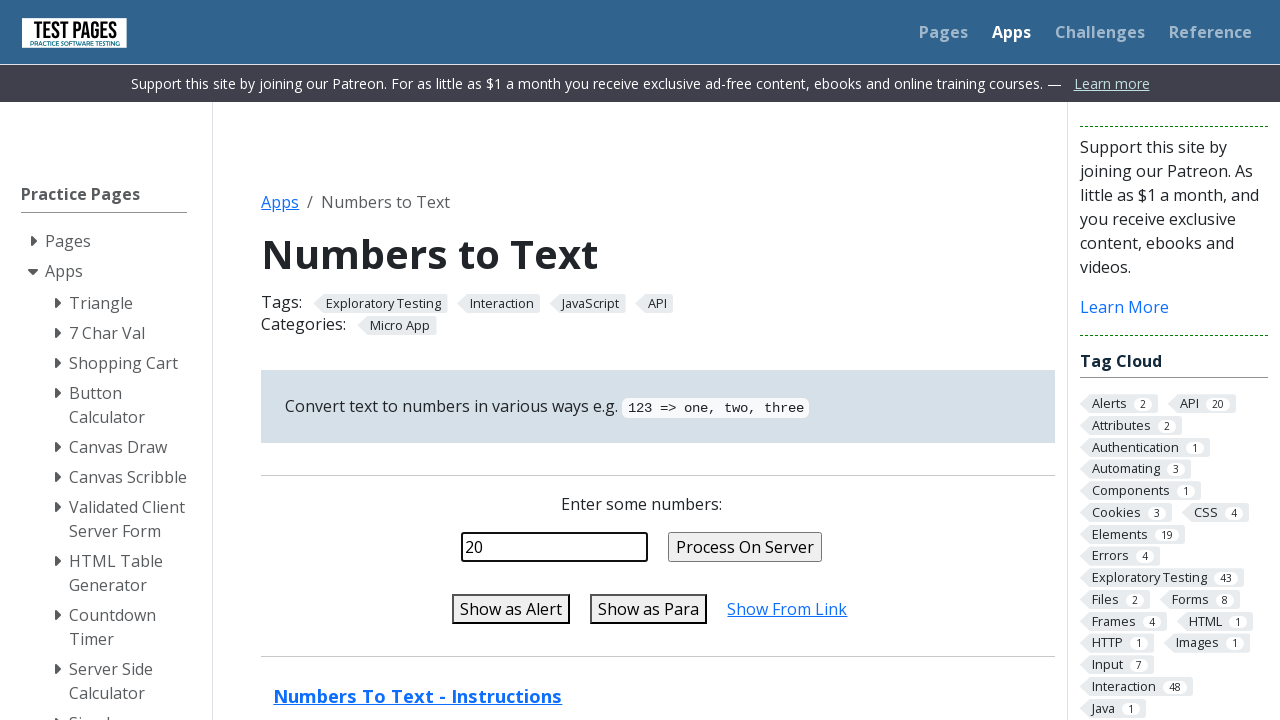

Pressed Enter to submit the number input on input#numentry
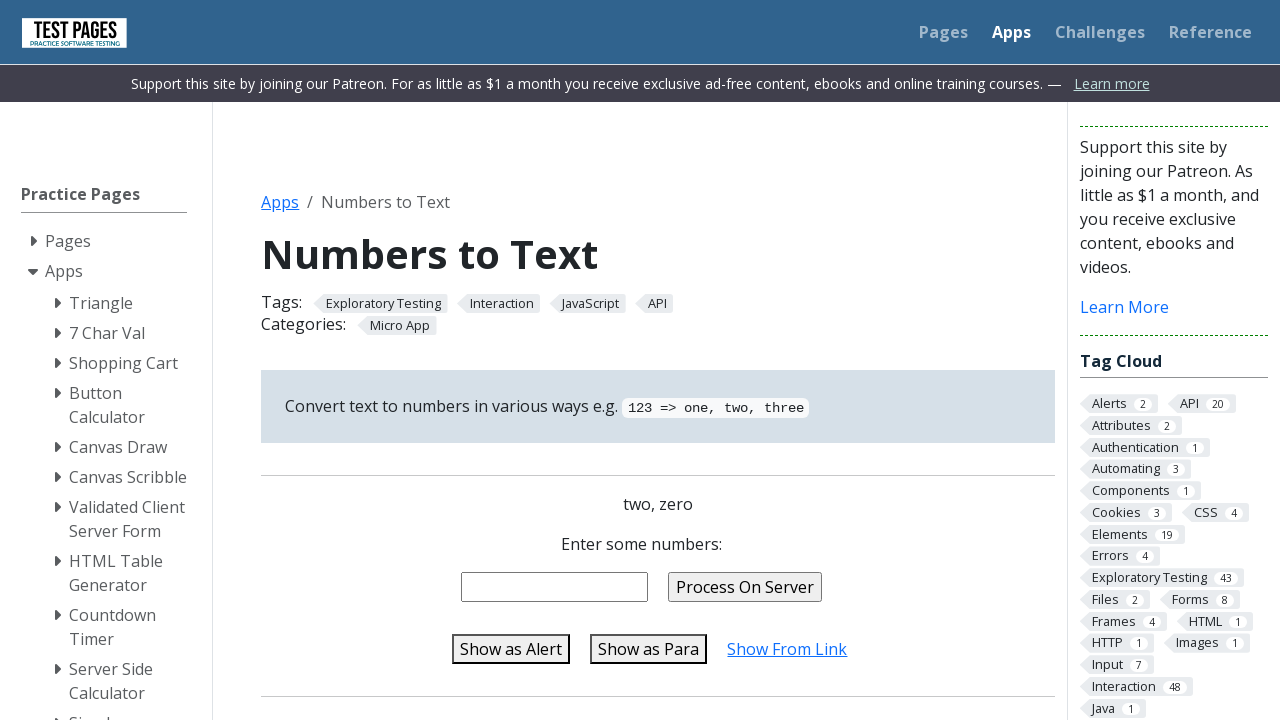

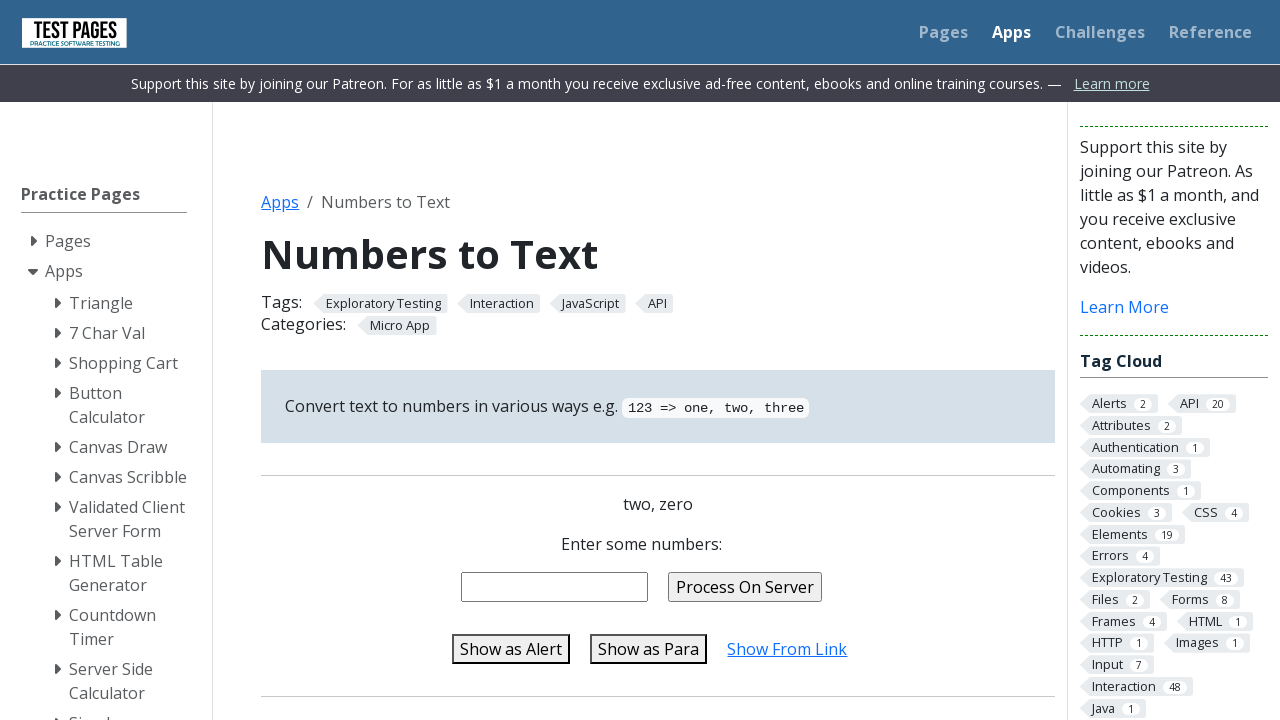